Tests a newsletter registration form by filling out first name, last name, and email fields, then clicking the Sign Up button to submit the form.

Starting URL: https://secure-retreat-92358.herokuapp.com/

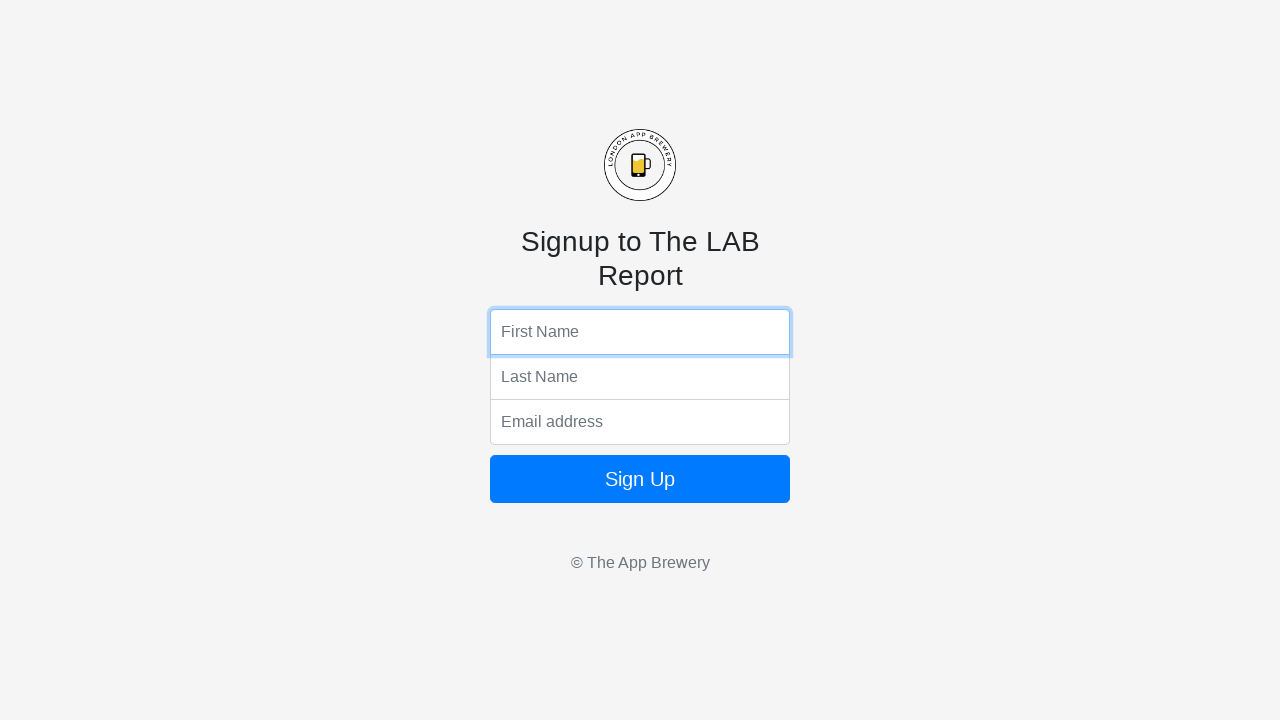

Filled first name field with 'Michael' on input[name='fName']
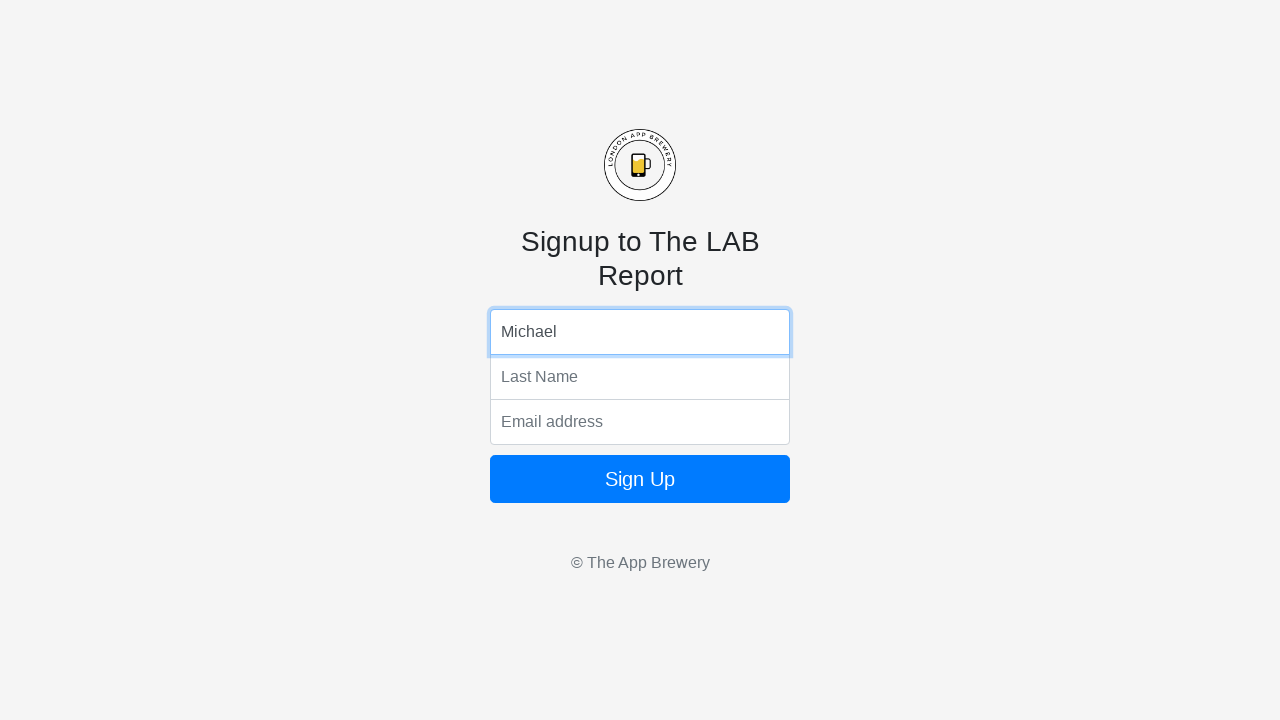

Filled last name field with 'Thompson' on input[name='lName']
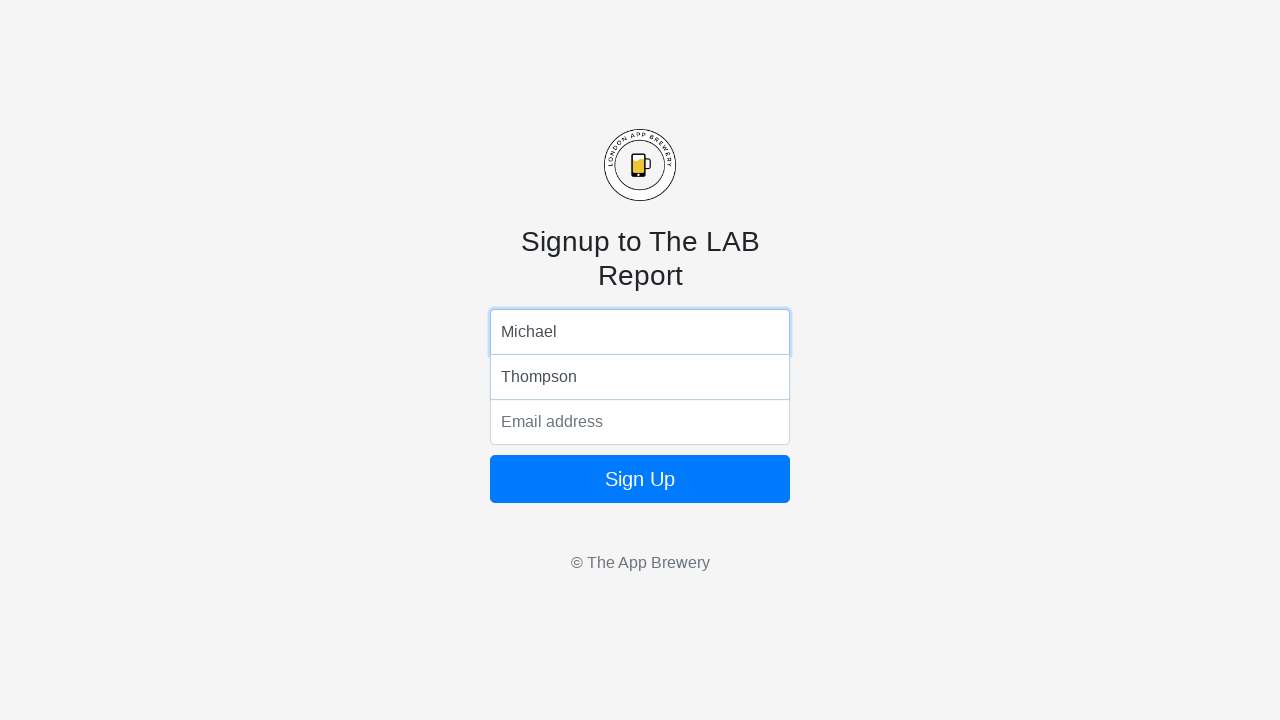

Filled email field with 'michael.thompson@example.com' on input[name='email']
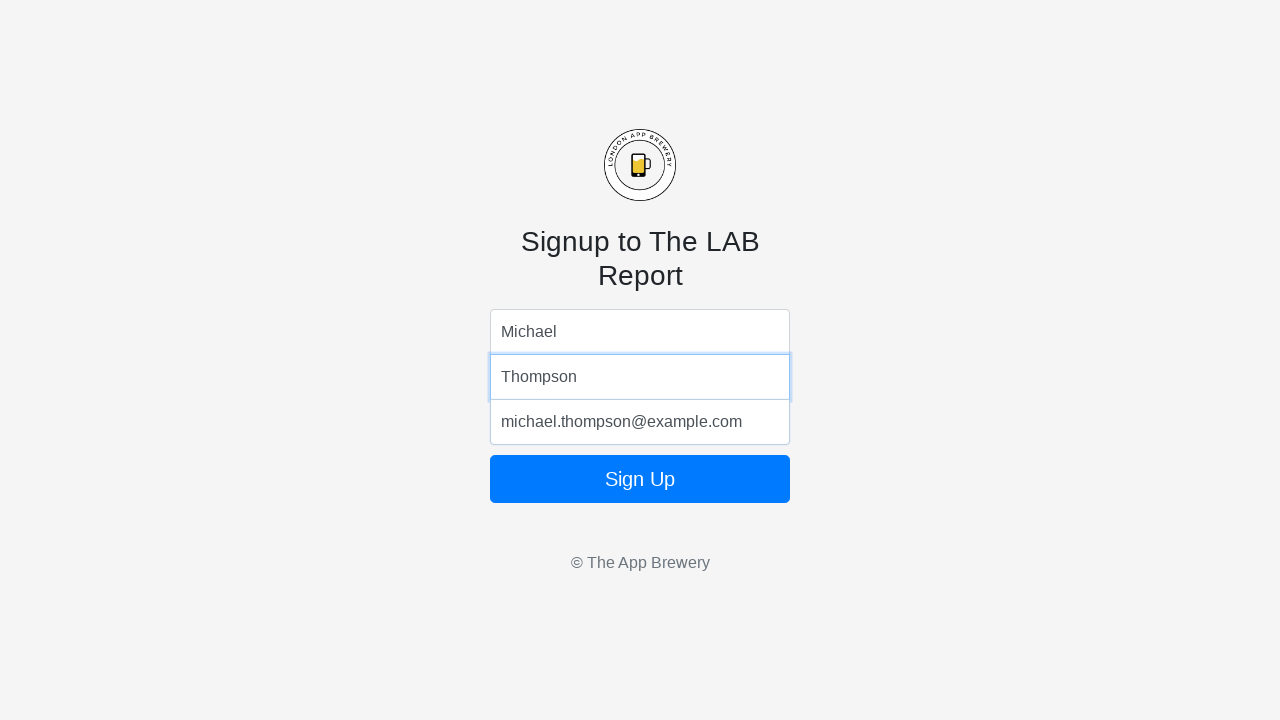

Clicked Sign Up button to submit newsletter registration form at (640, 479) on form button
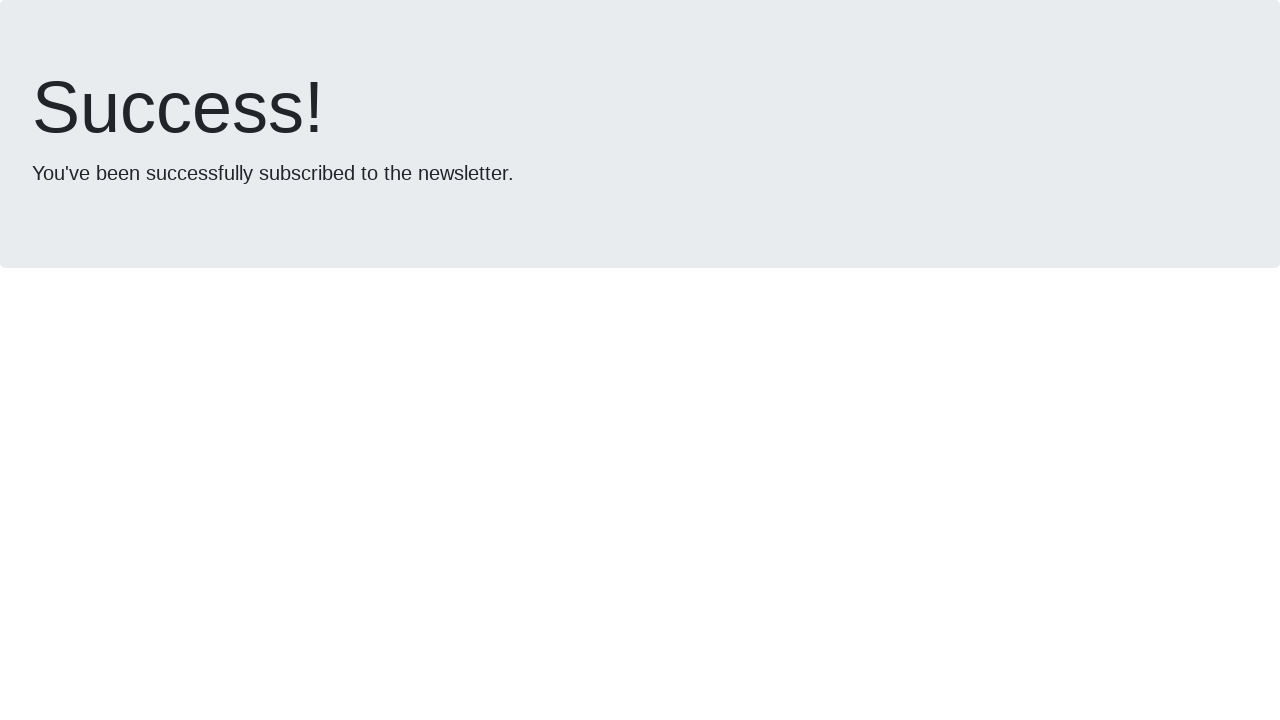

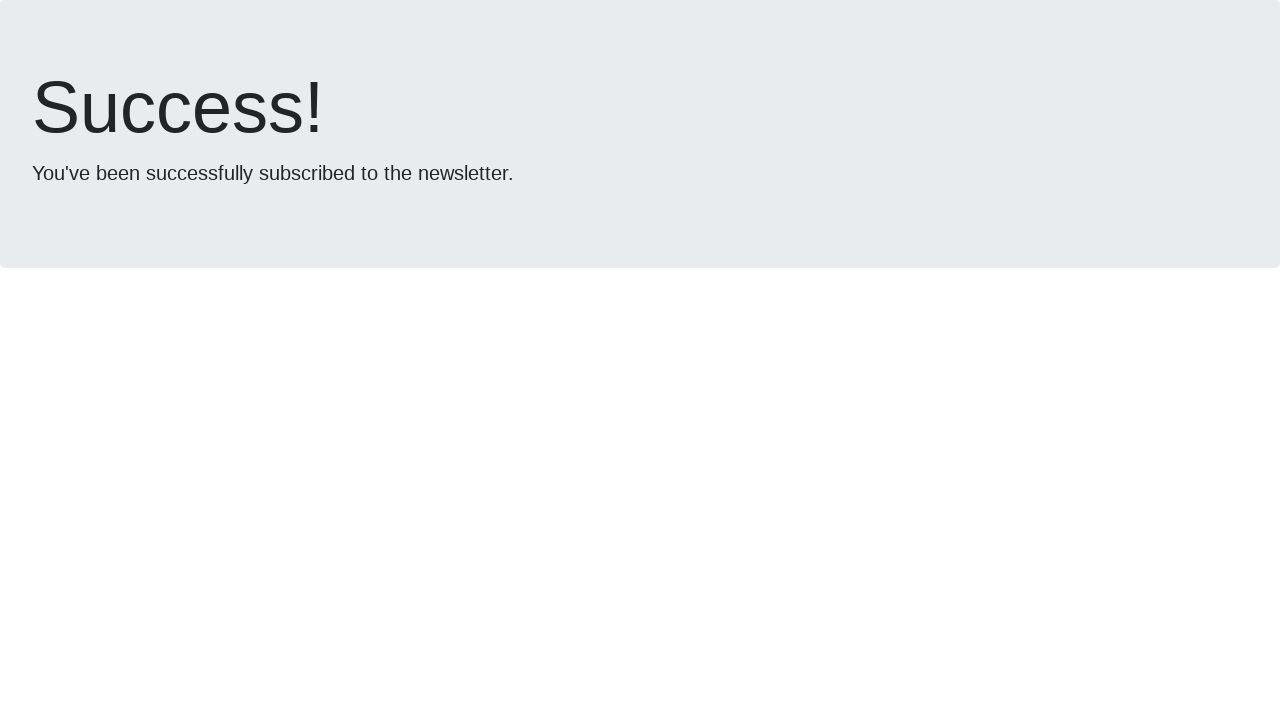